Tests navigation by clicking on the Search Languages link and verifying the page header text

Starting URL: http://www.99-bottles-of-beer.net/

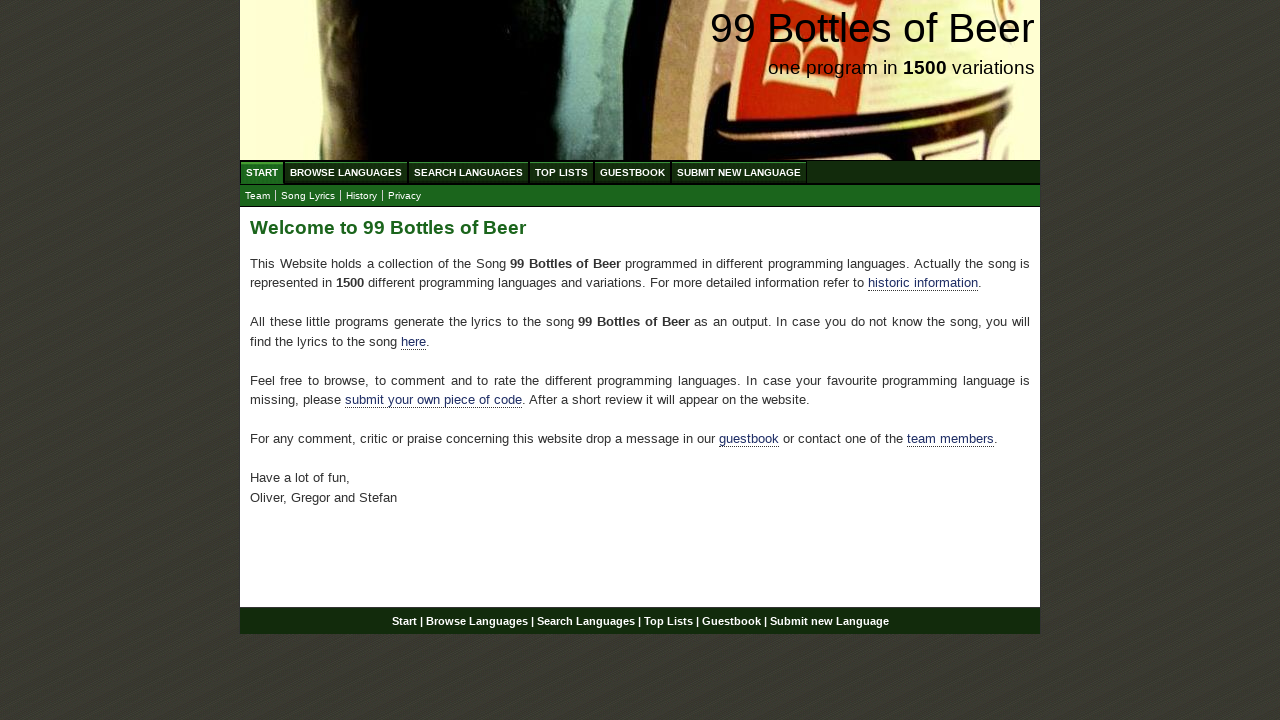

Clicked on the Search Languages link at (468, 172) on text=Search Languages
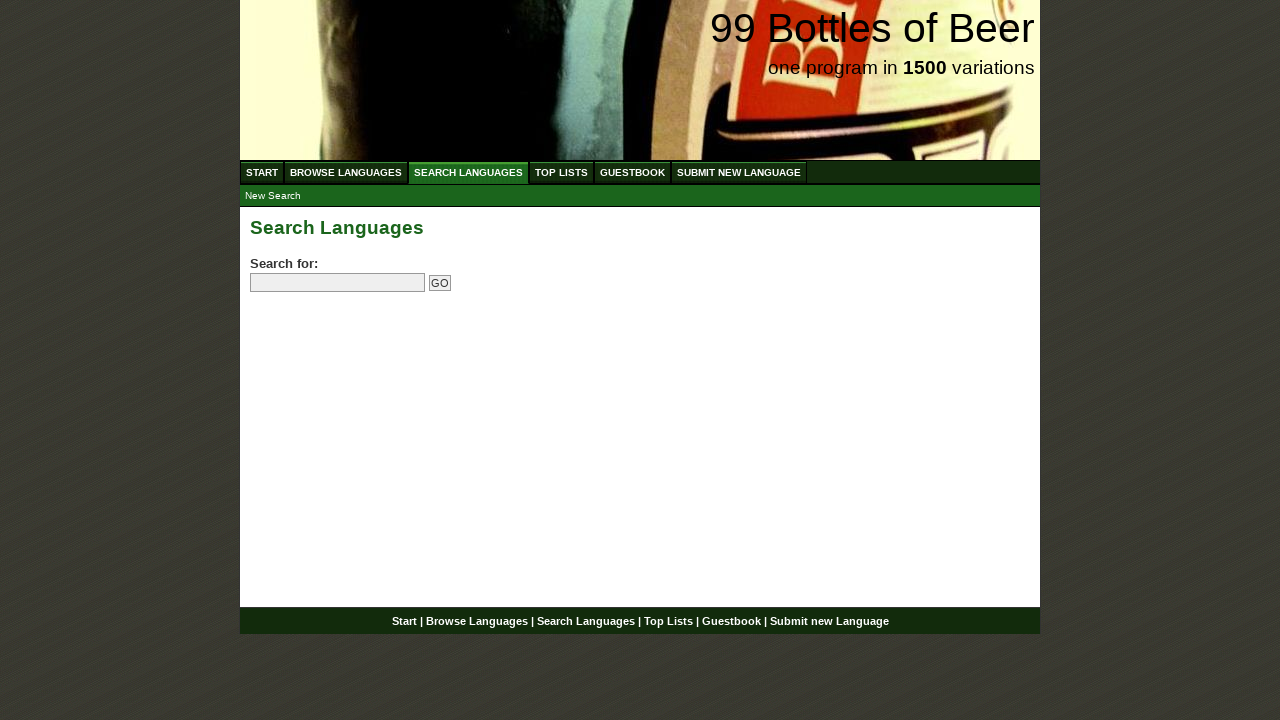

Search Languages page header appeared
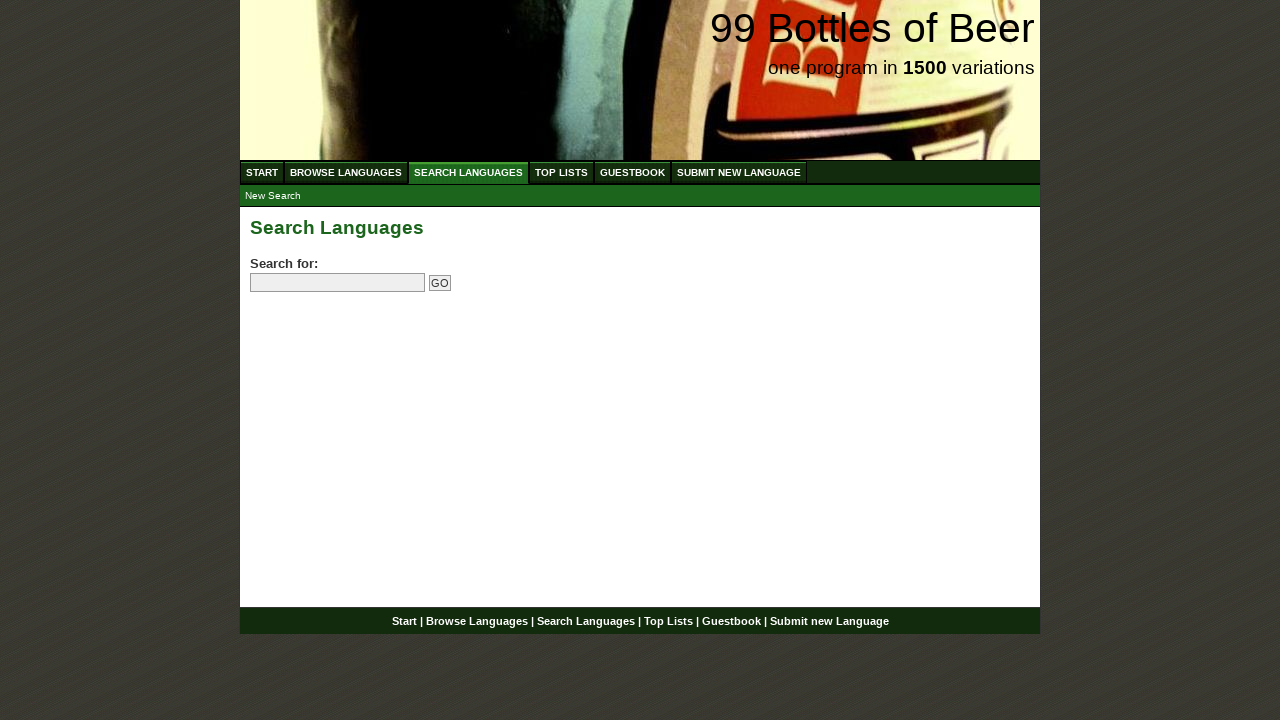

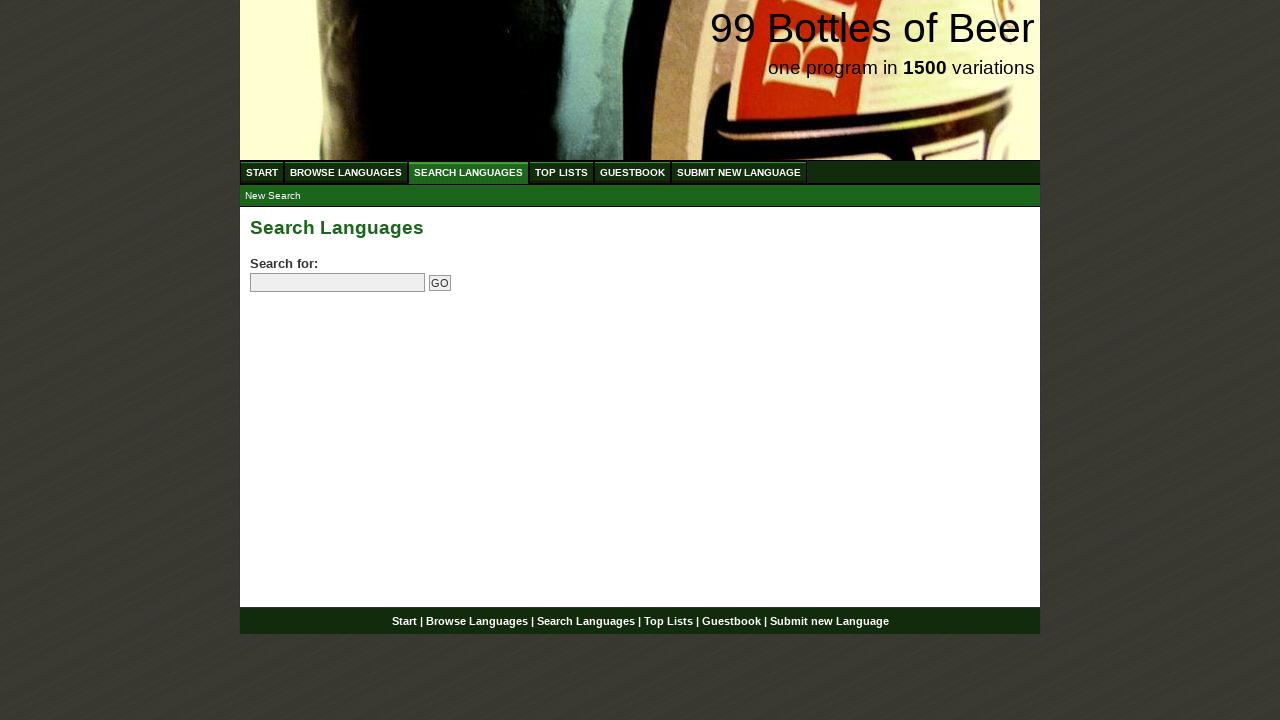